Tests window handling by opening a new window, switching to it, clicking a link, switching back to the original window, and opening a new tab

Starting URL: https://rahulshettyacademy.com/AutomationPractice/

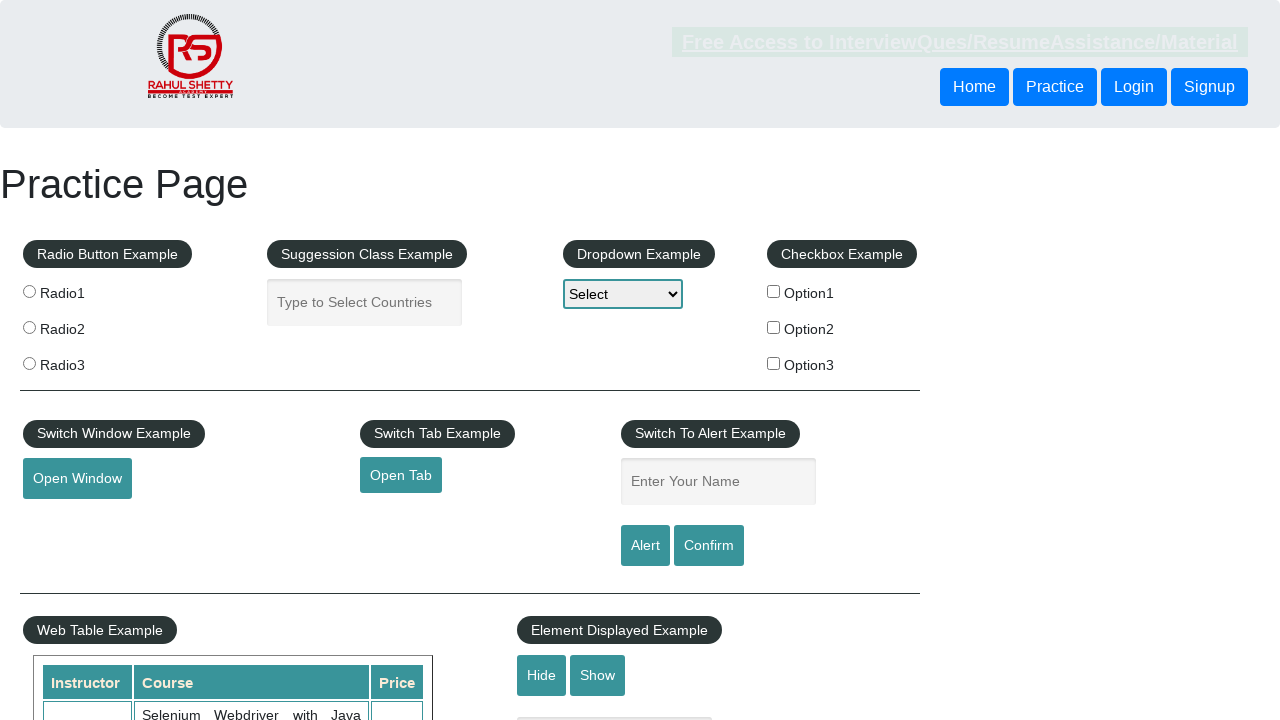

Clicked button to open new window at (77, 479) on #openwindow
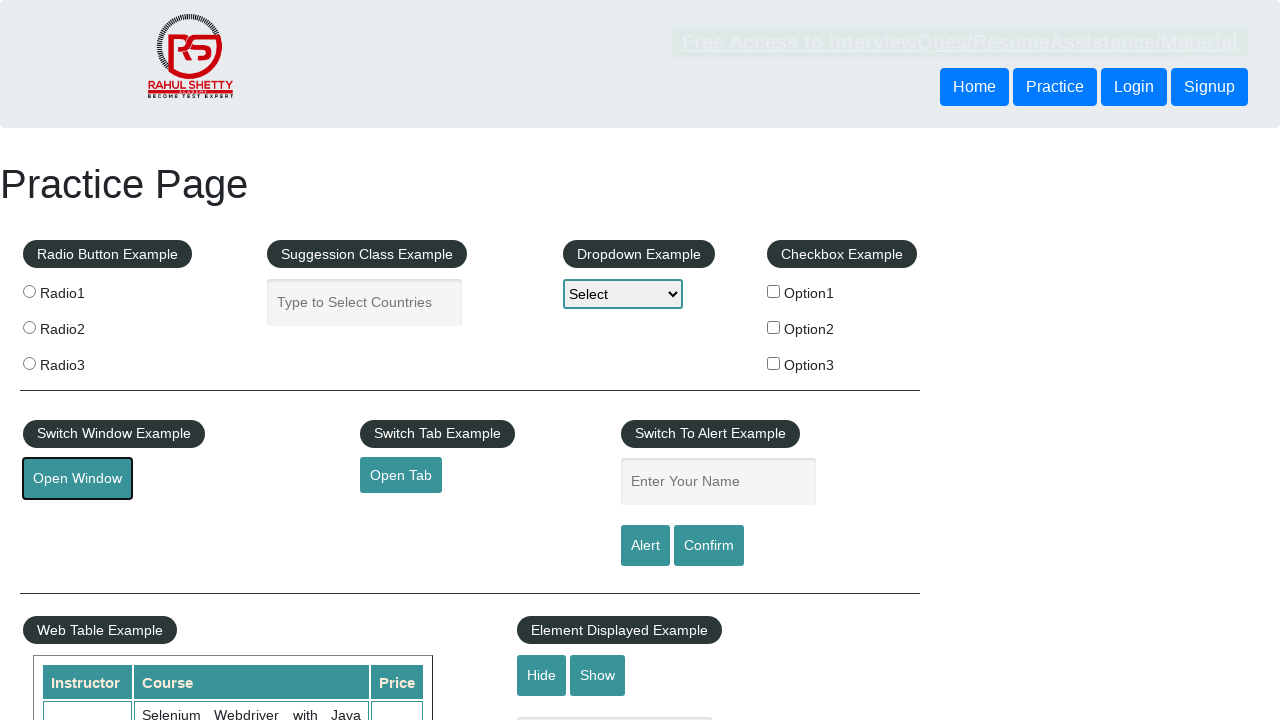

New window opened and captured
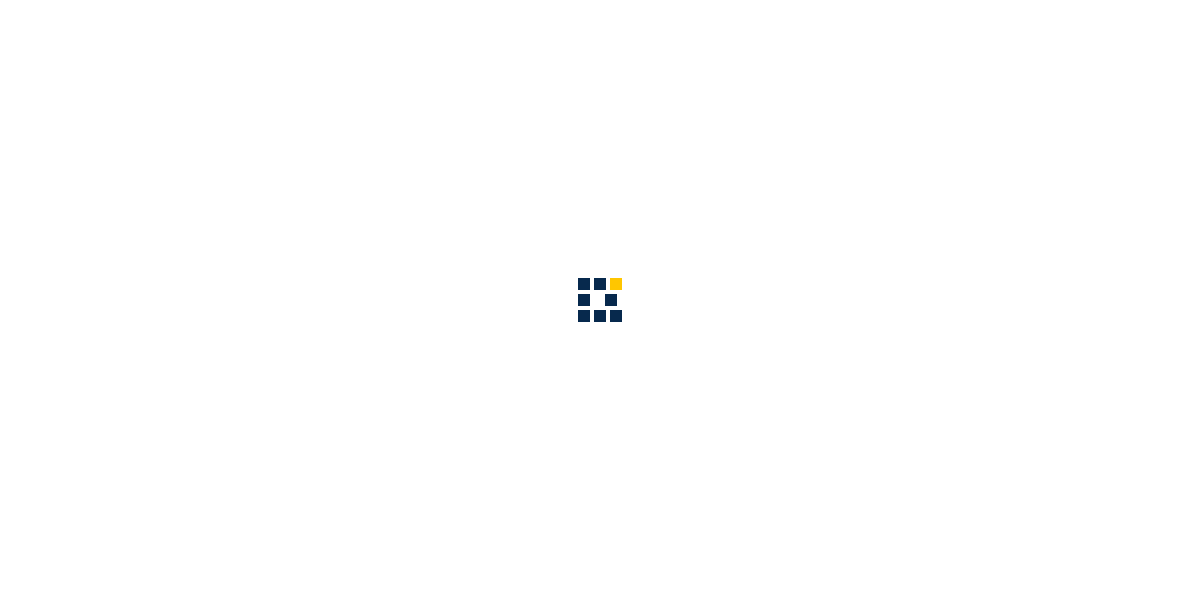

Clicked Courses link in new window at (1052, 26) on a:text('Courses')
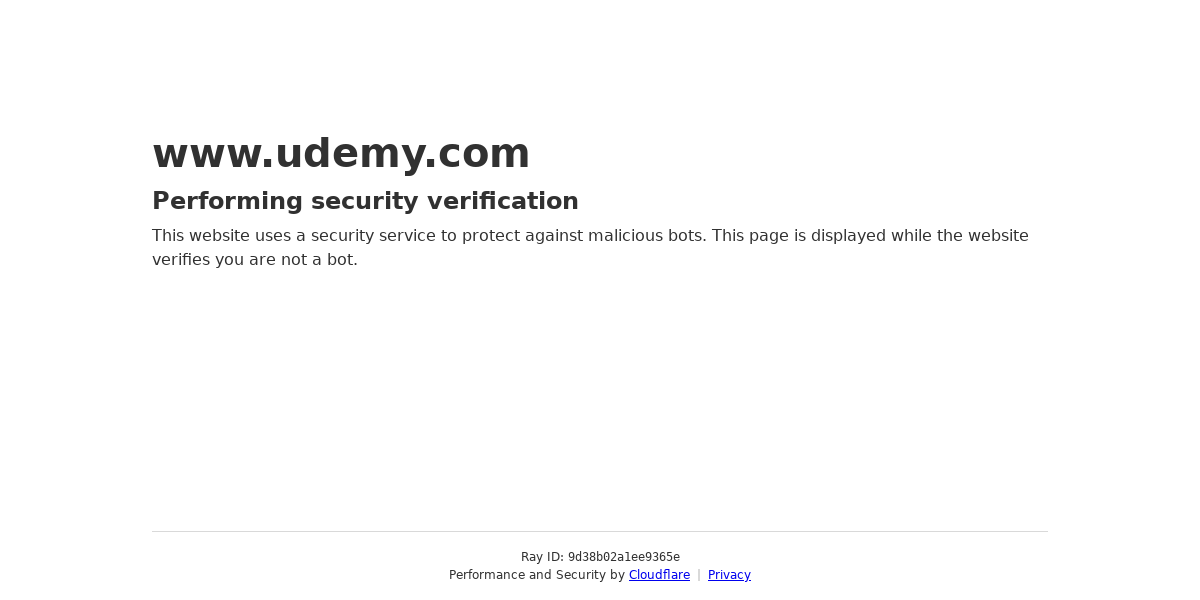

Clicked button to open new tab from original window at (401, 475) on #opentab
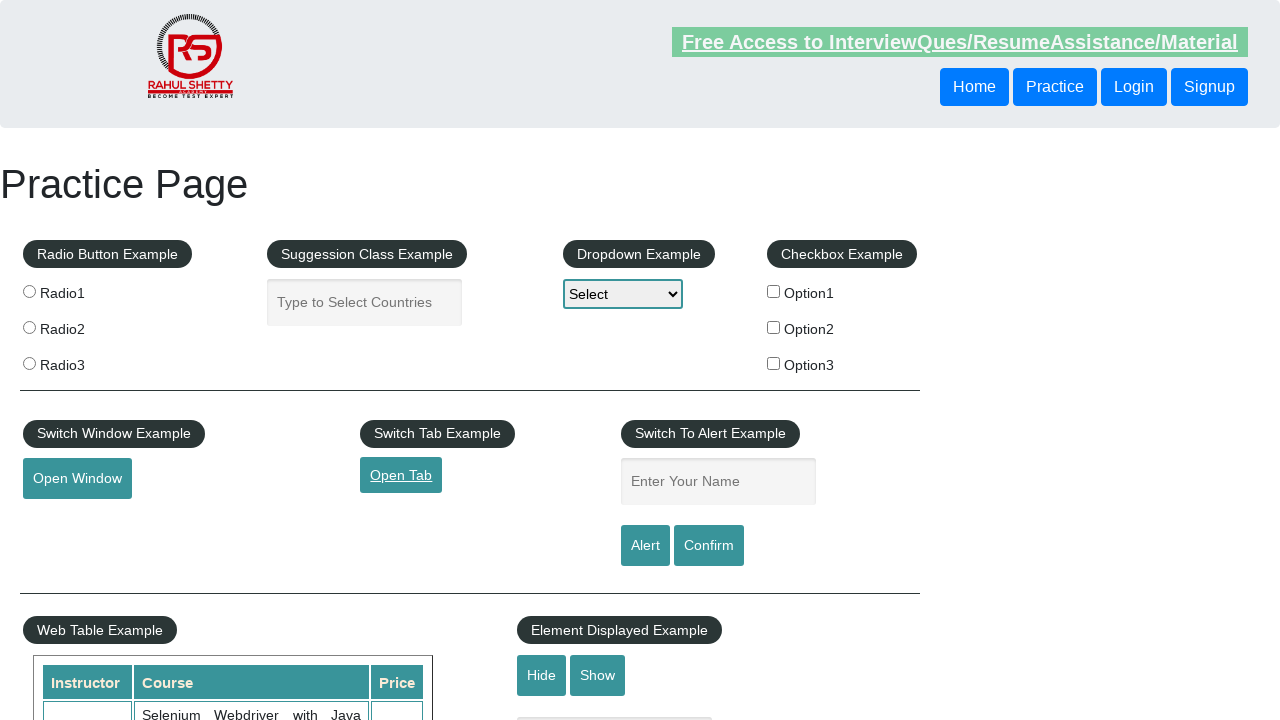

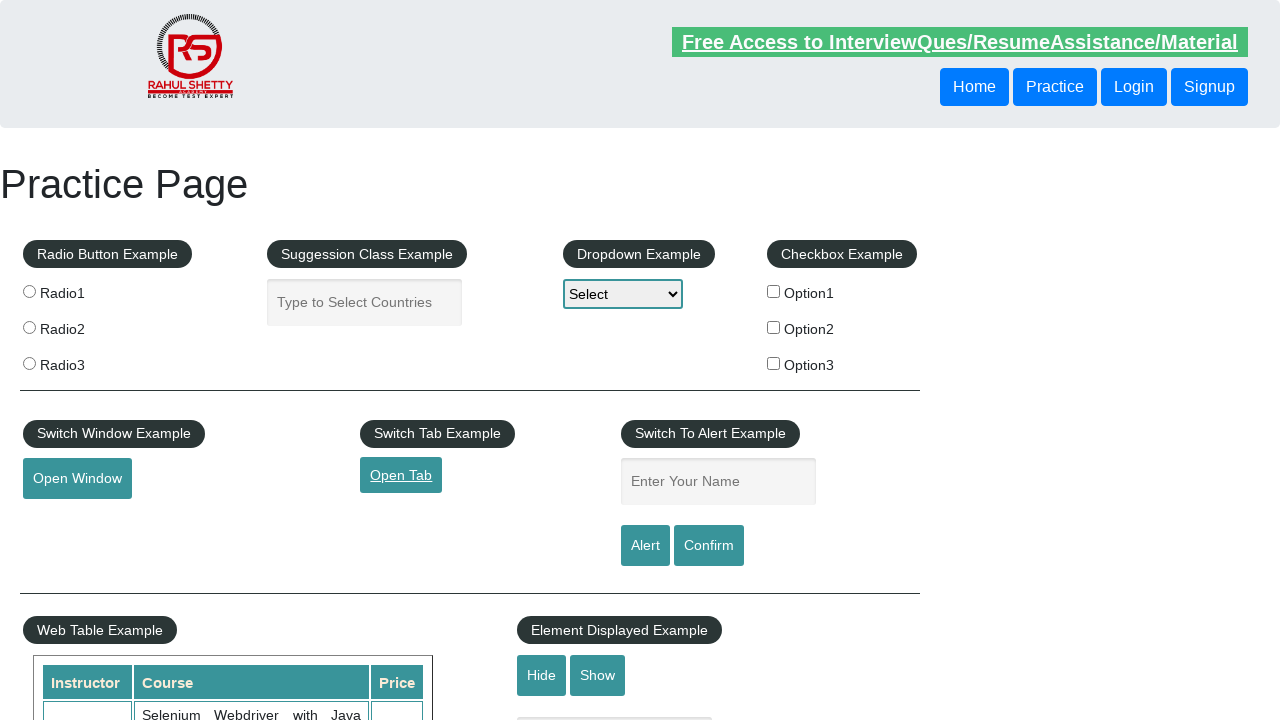